Tests checkbox interaction on a practice form by clicking profession radio buttons and verifying checkbox states

Starting URL: https://www.techlistic.com/p/selenium-practice-form.html

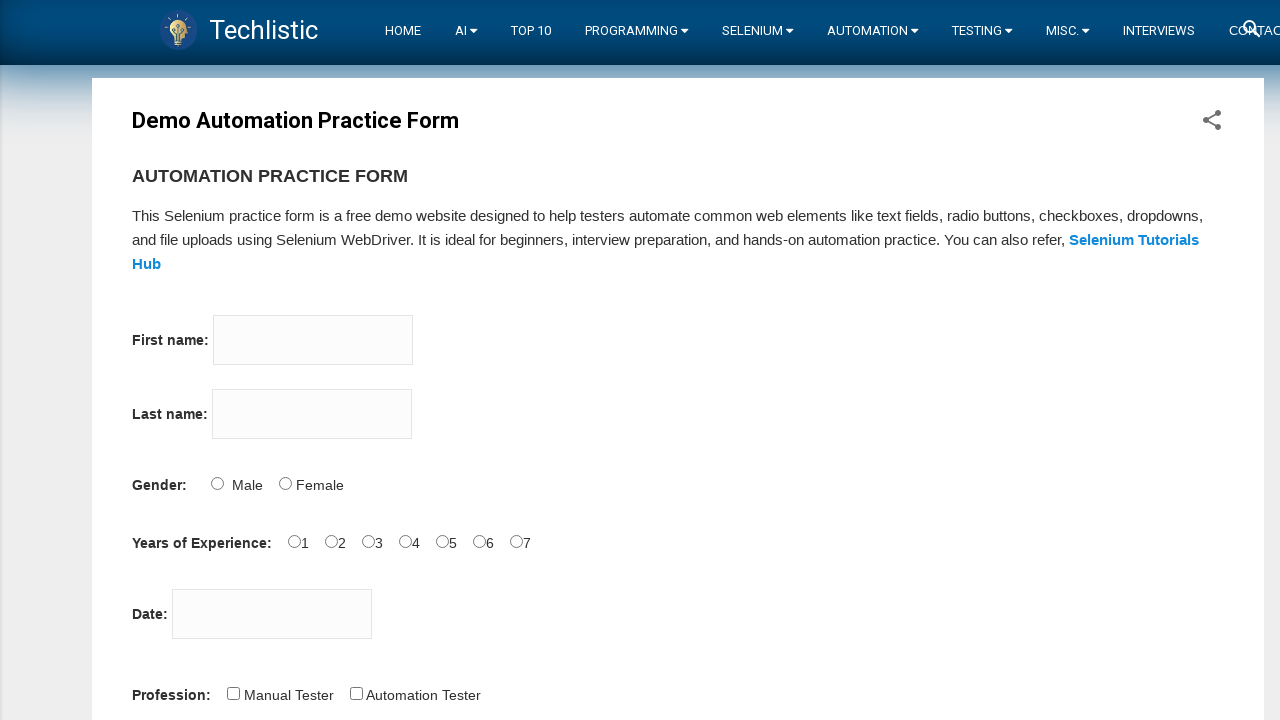

Clicked first profession radio button (Manual Tester) at (233, 693) on #profession-0
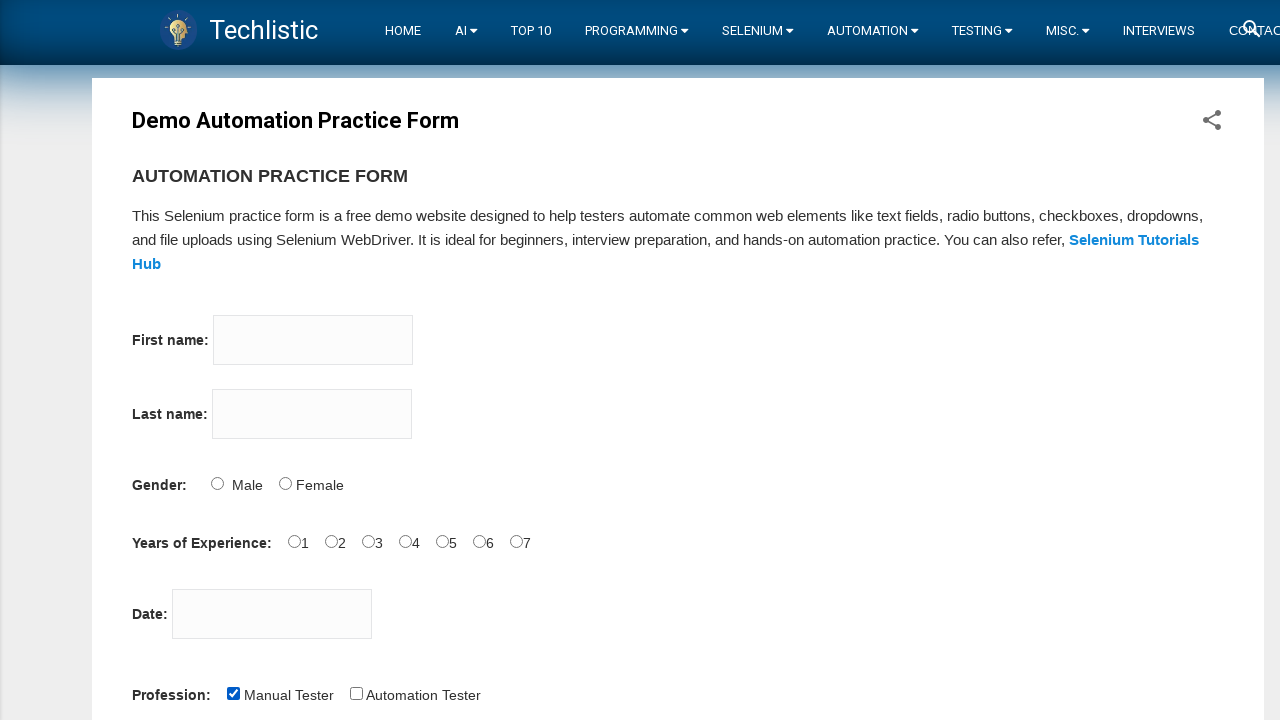

Clicked second profession radio button (Automation Tester) at (356, 693) on #profession-1
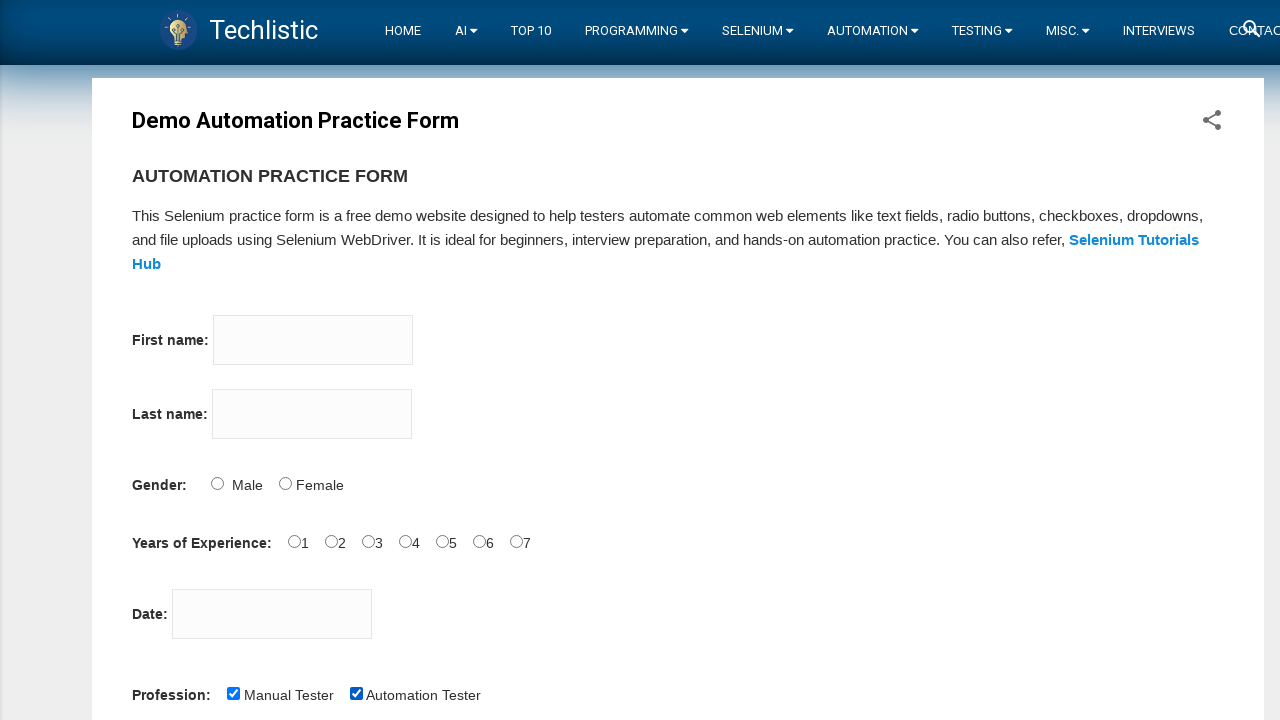

Waited for checkboxes to be present on the page
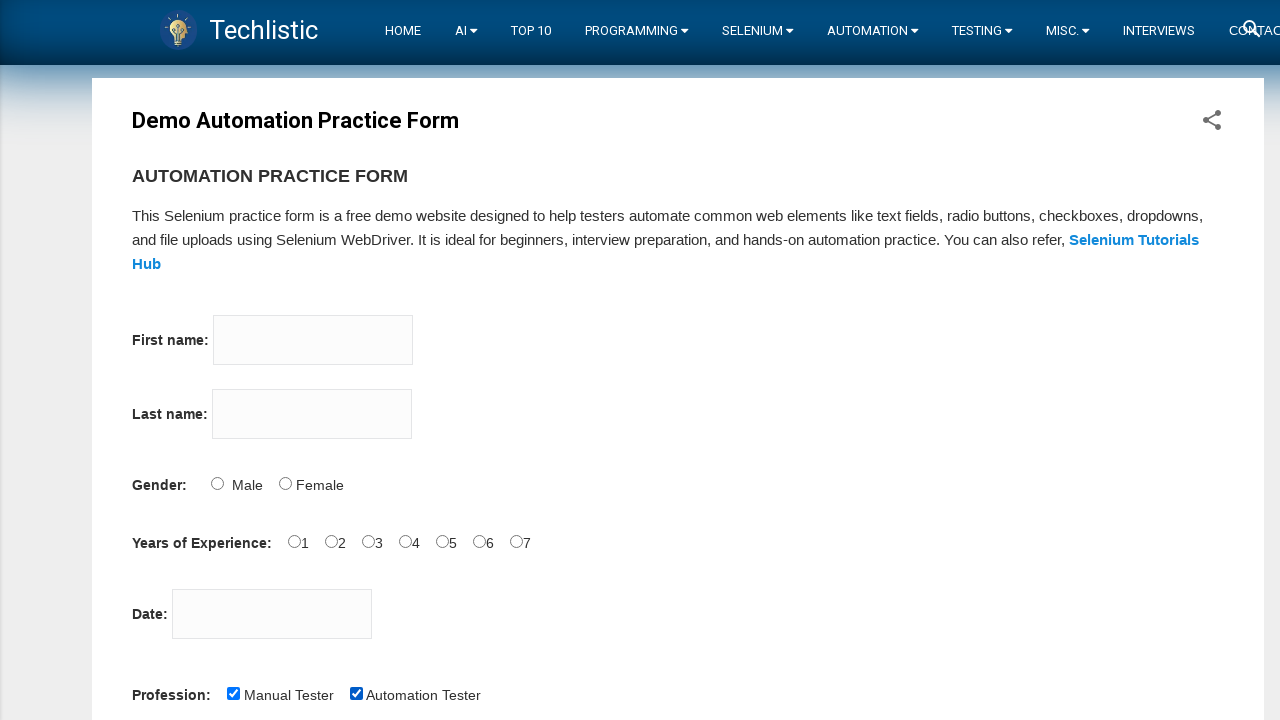

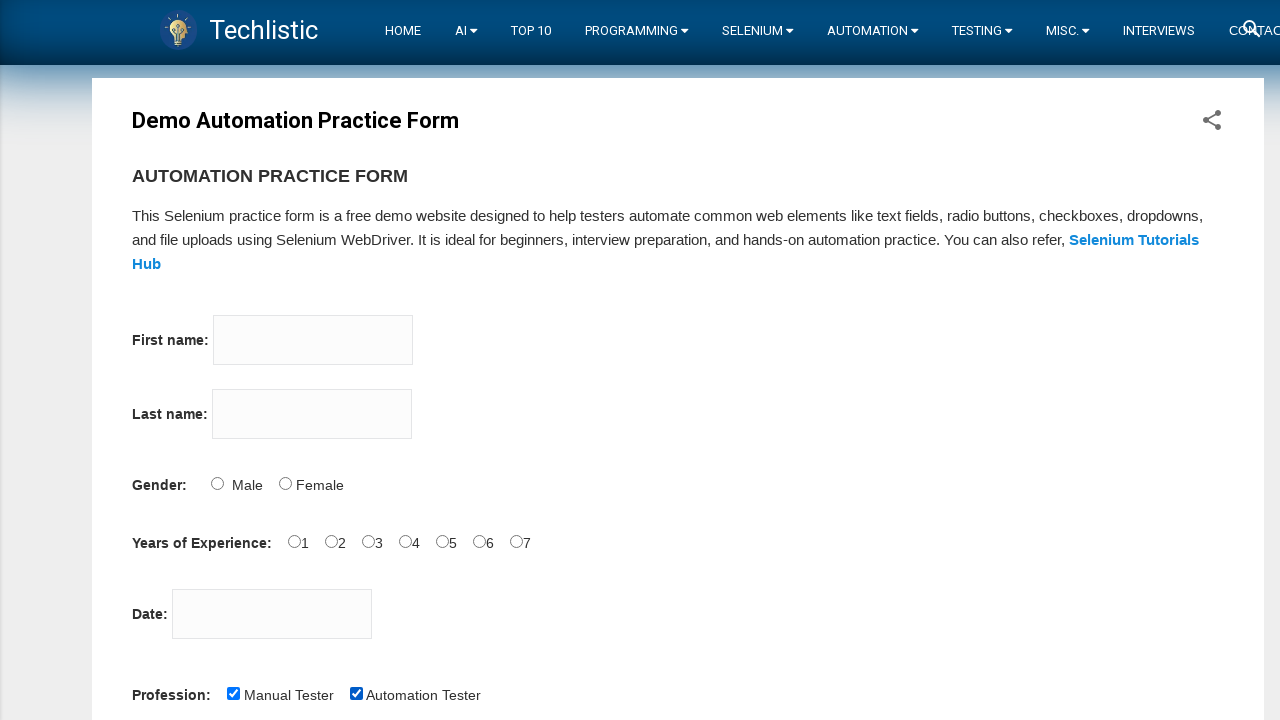